Navigates to iLovePDF Word to PDF conversion page and clicks the file upload button to initiate file selection

Starting URL: https://www.ilovepdf.com/word_to_pdf

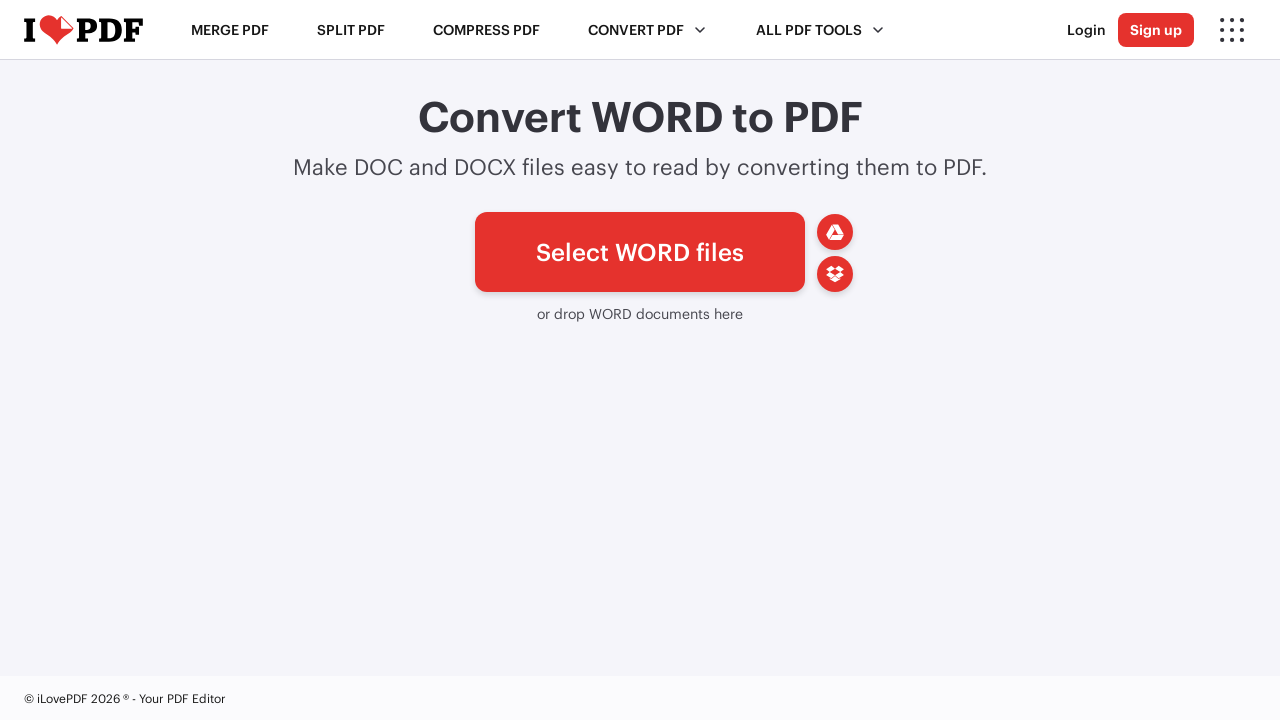

Waited for file upload button to be visible on iLovePDF Word to PDF page
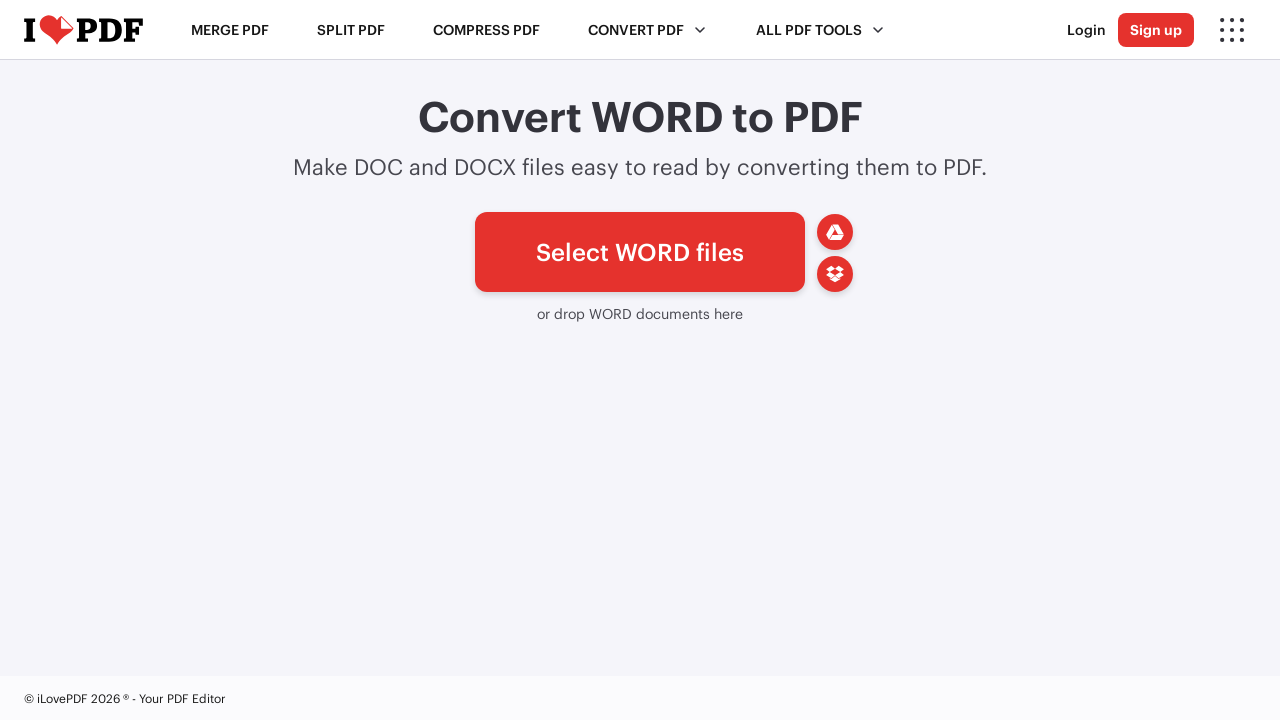

Clicked file upload button to initiate file selection at (640, 252) on #pickfiles span
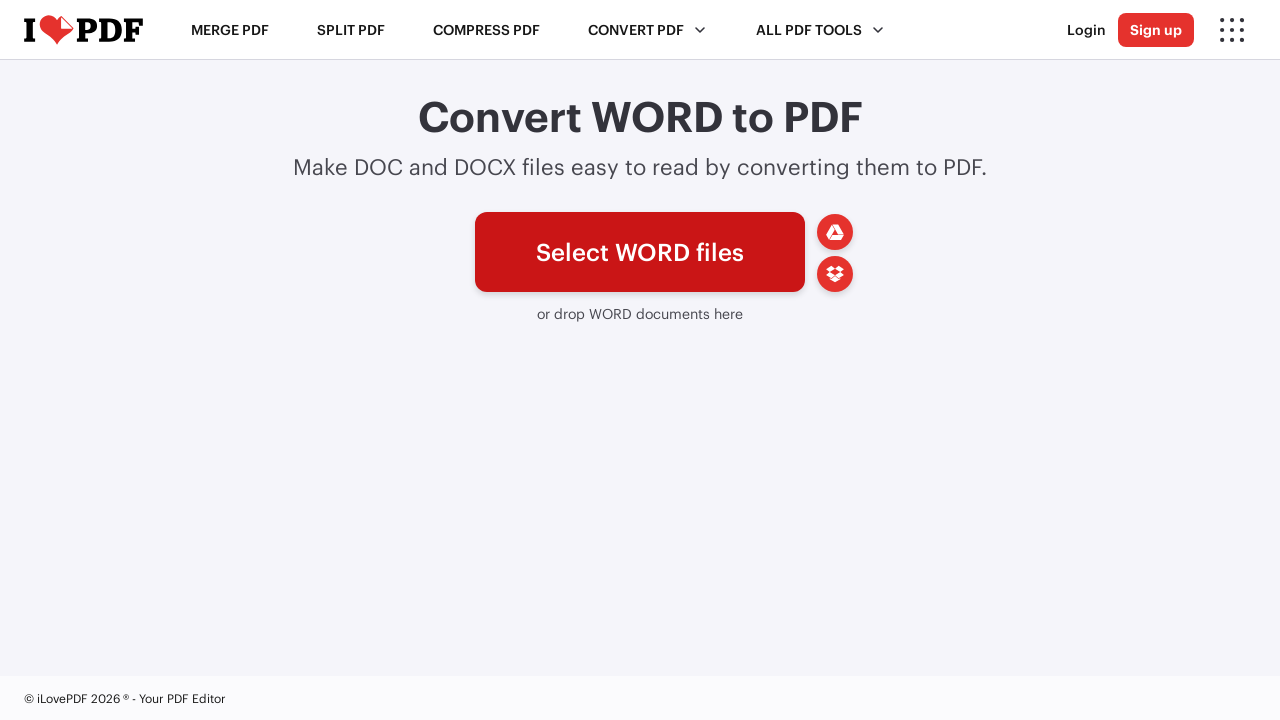

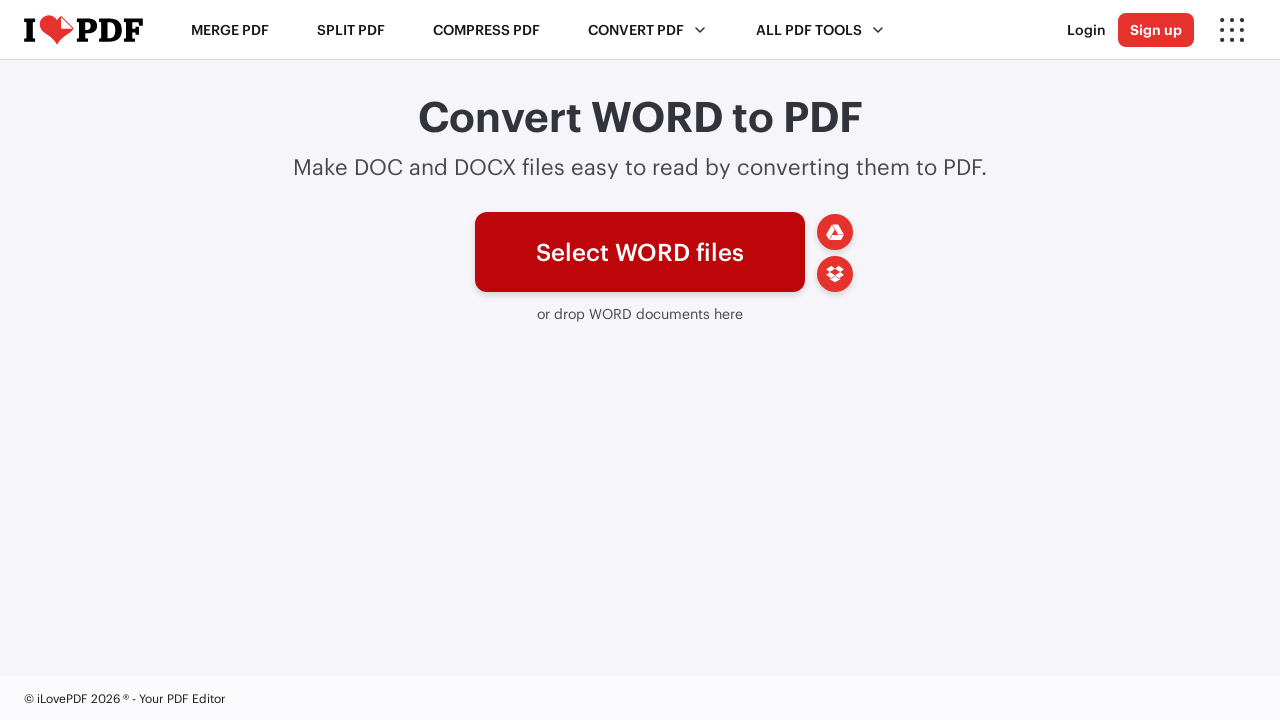